Registers a new user and performs additional validations including checking page title, URL, heading text, and button visibility.

Starting URL: https://ecommerce-playground.lambdatest.io/index.php?route=account/register

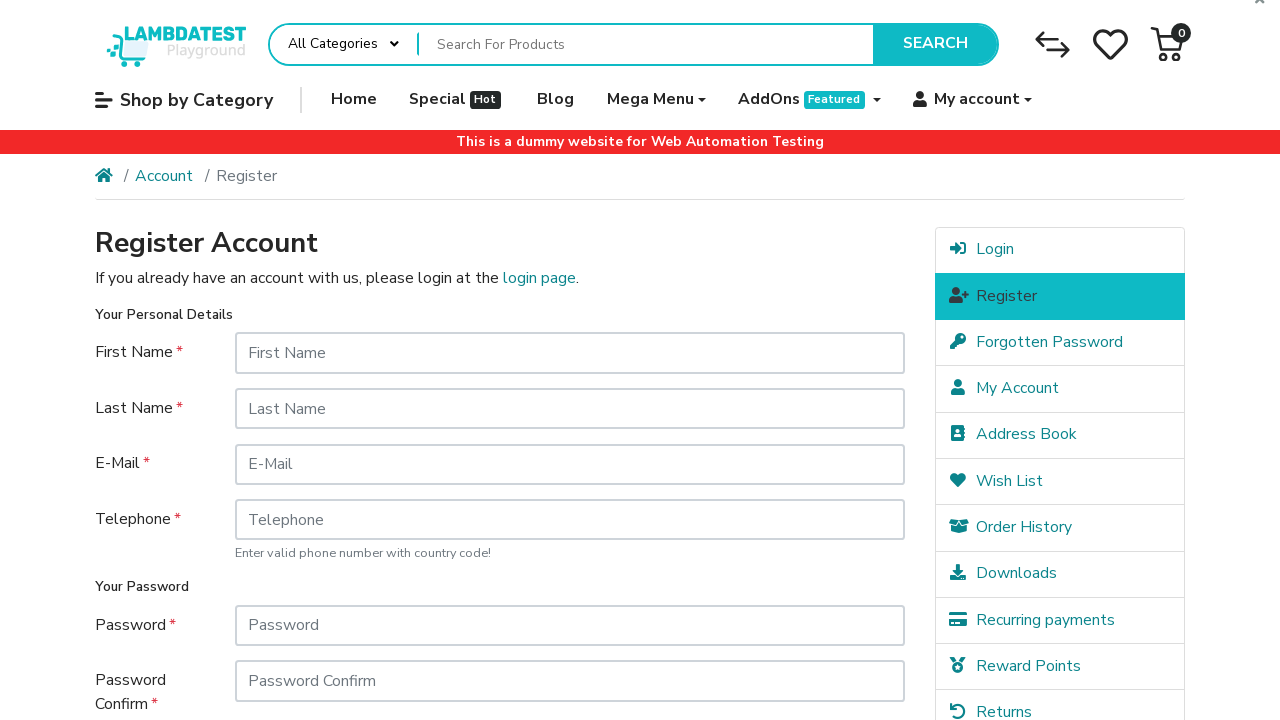

Filled first name field with 'Lucas' on #input-firstname
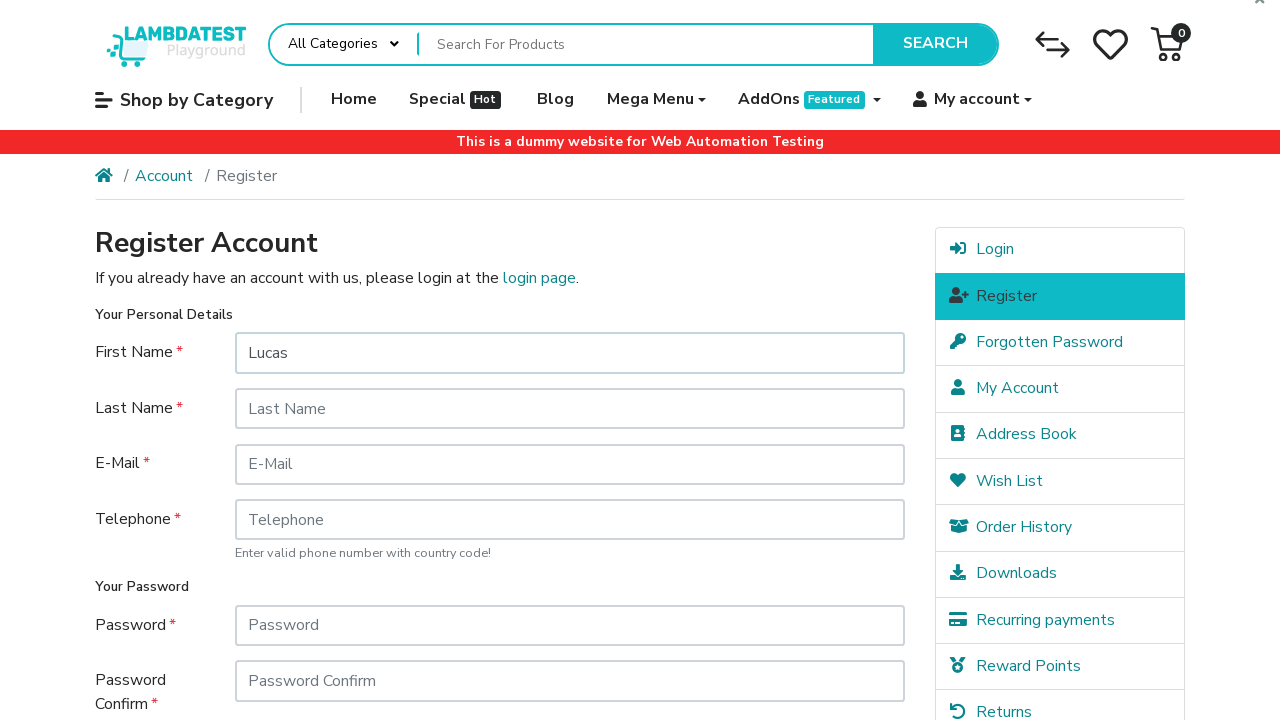

Filled last name field with 'Rosa' on #input-lastname
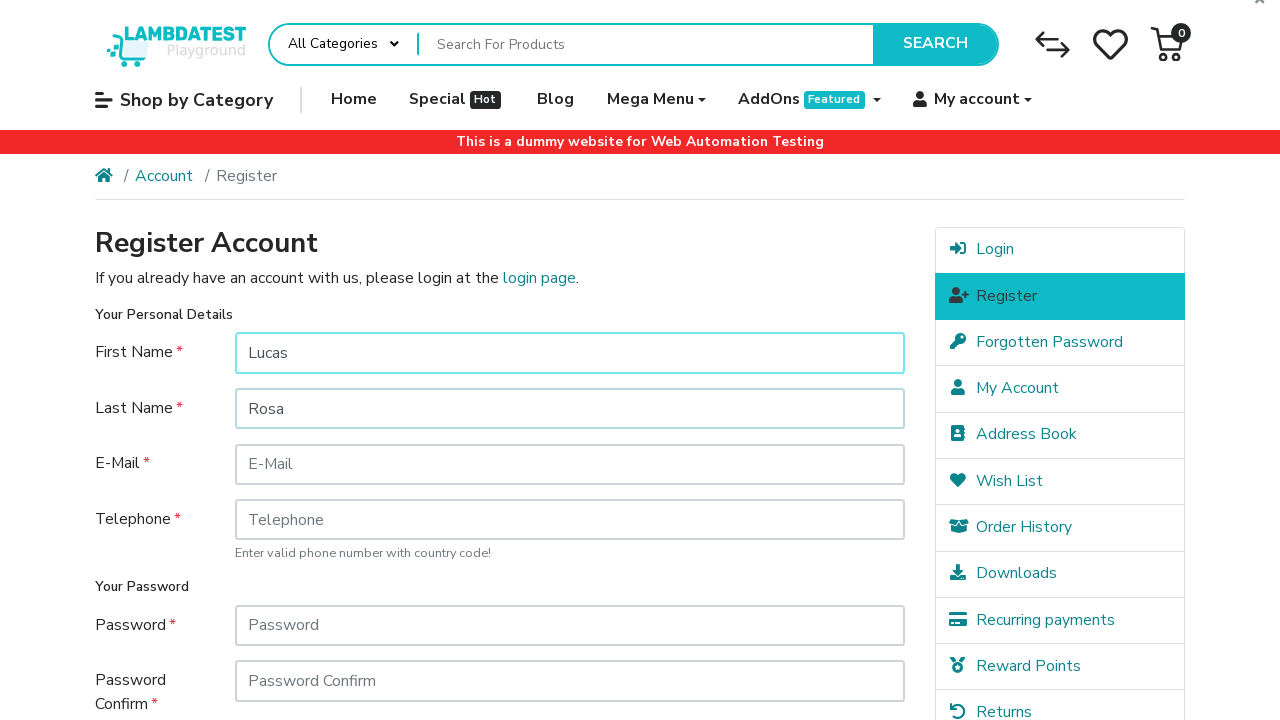

Filled email field with 'lucas.rosa4587@example.com' on #input-email
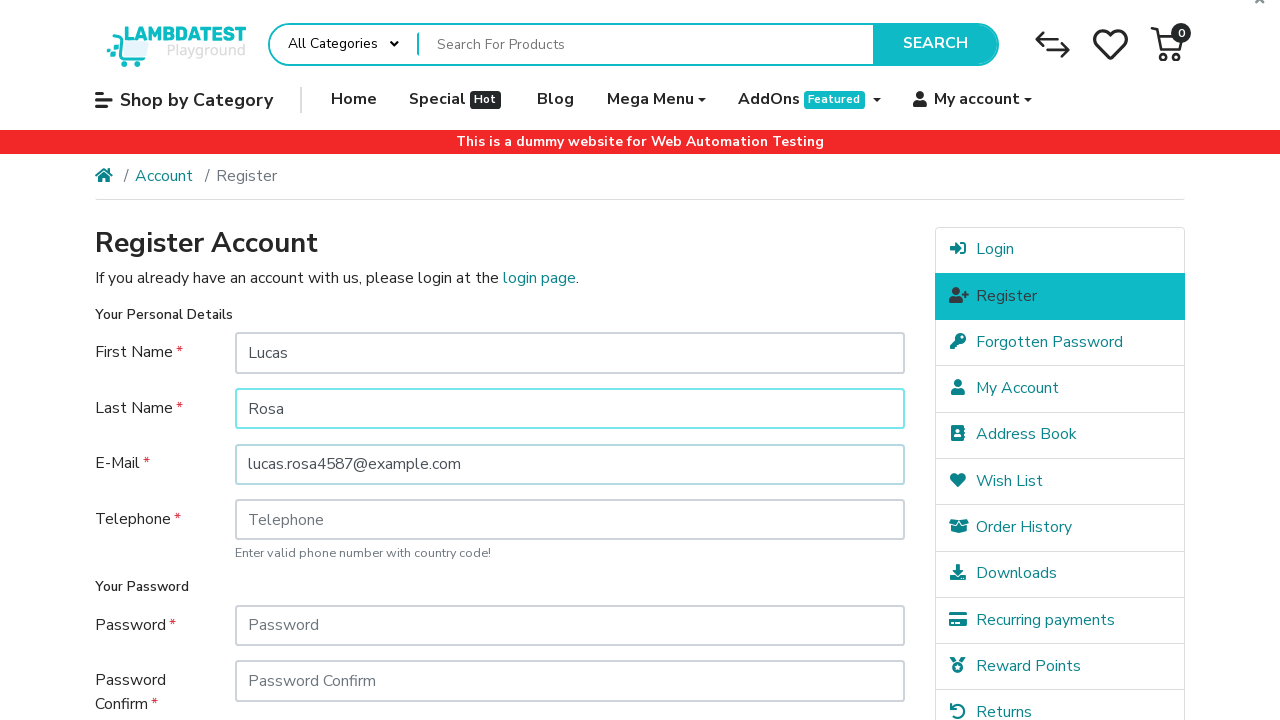

Filled telephone field with '888777666' on #input-telephone
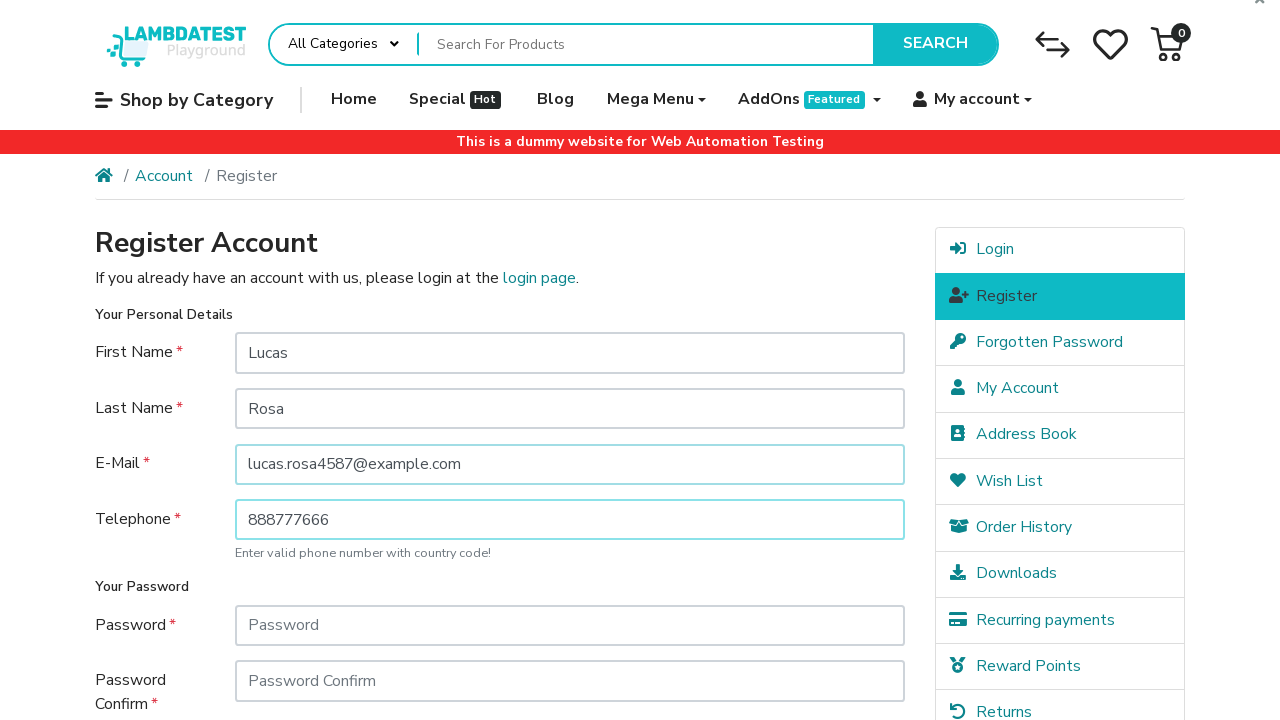

Filled password field with '123456' on #input-password
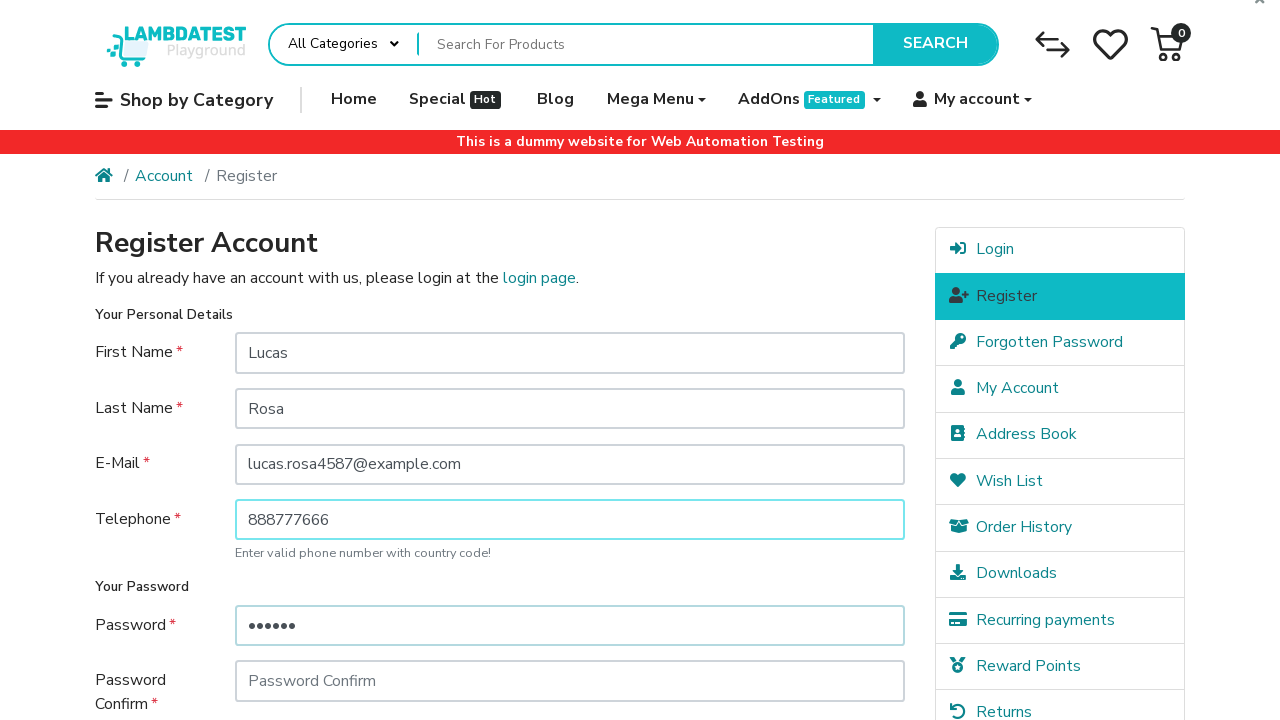

Filled password confirmation field with '123456' on #input-confirm
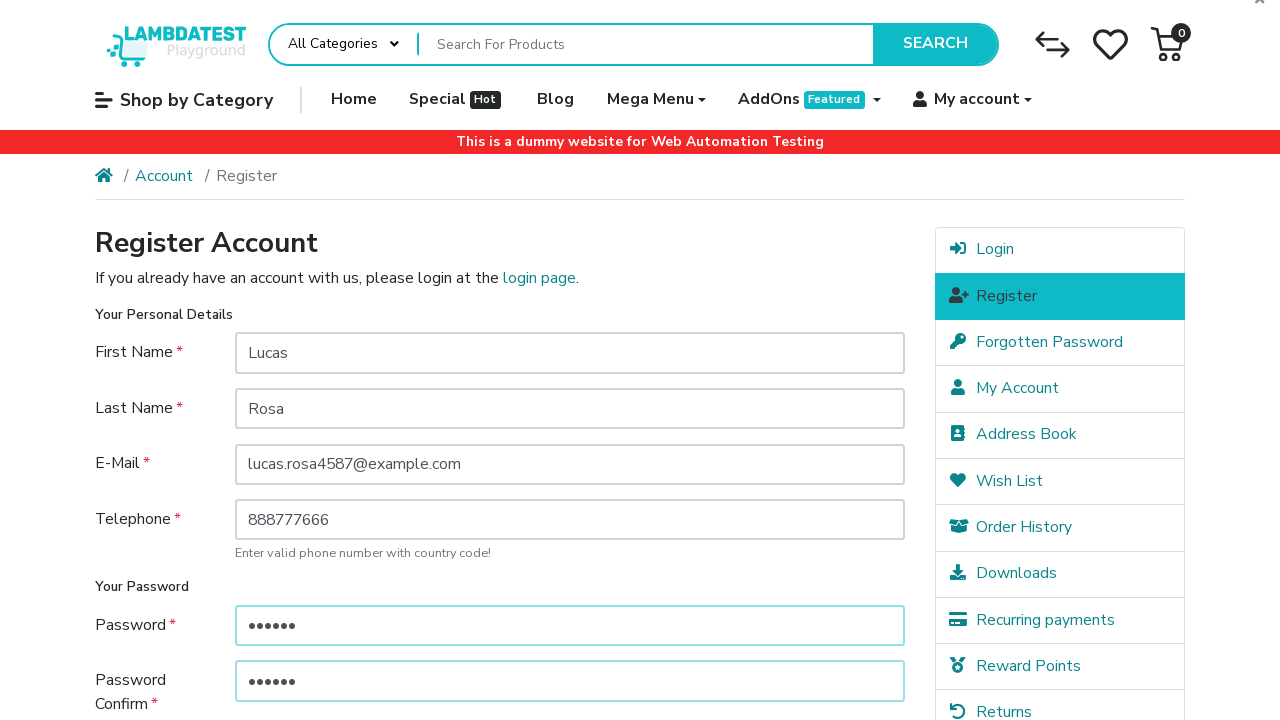

Clicked newsletter yes option at (274, 514) on xpath=//label[@for='input-newsletter-yes']
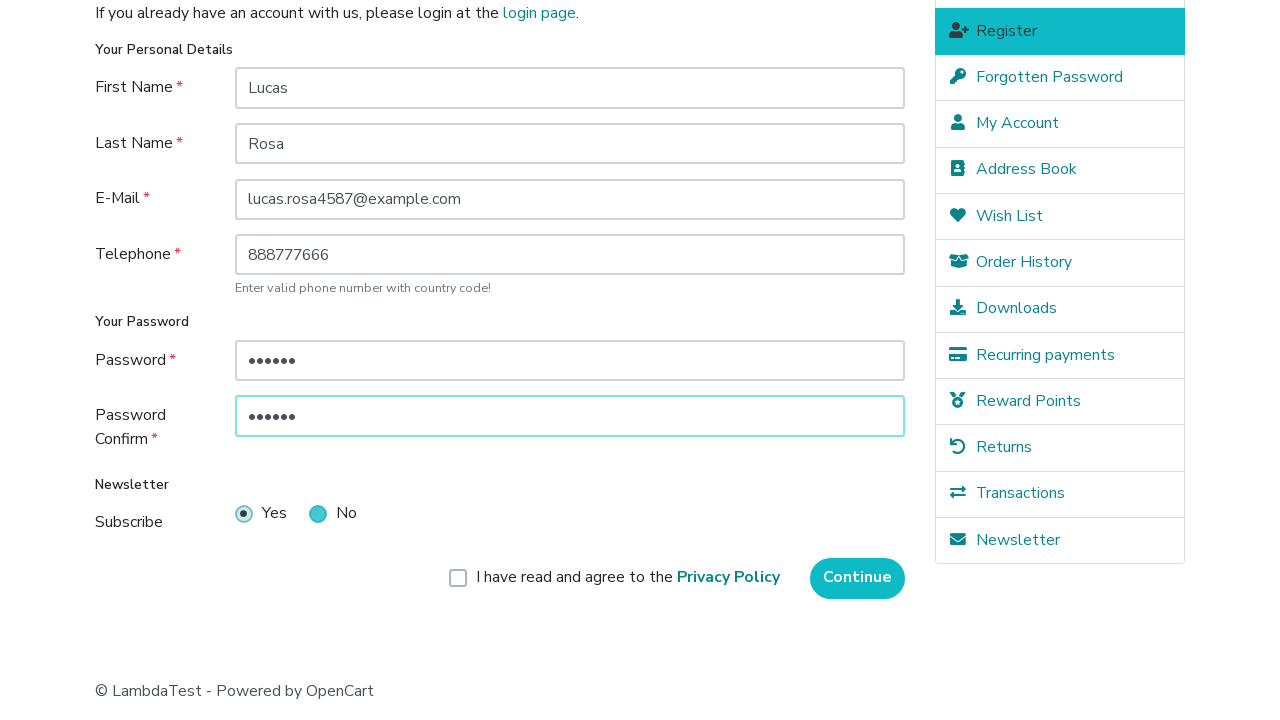

Clicked agree to terms checkbox at (628, 578) on xpath=//label[@for='input-agree']
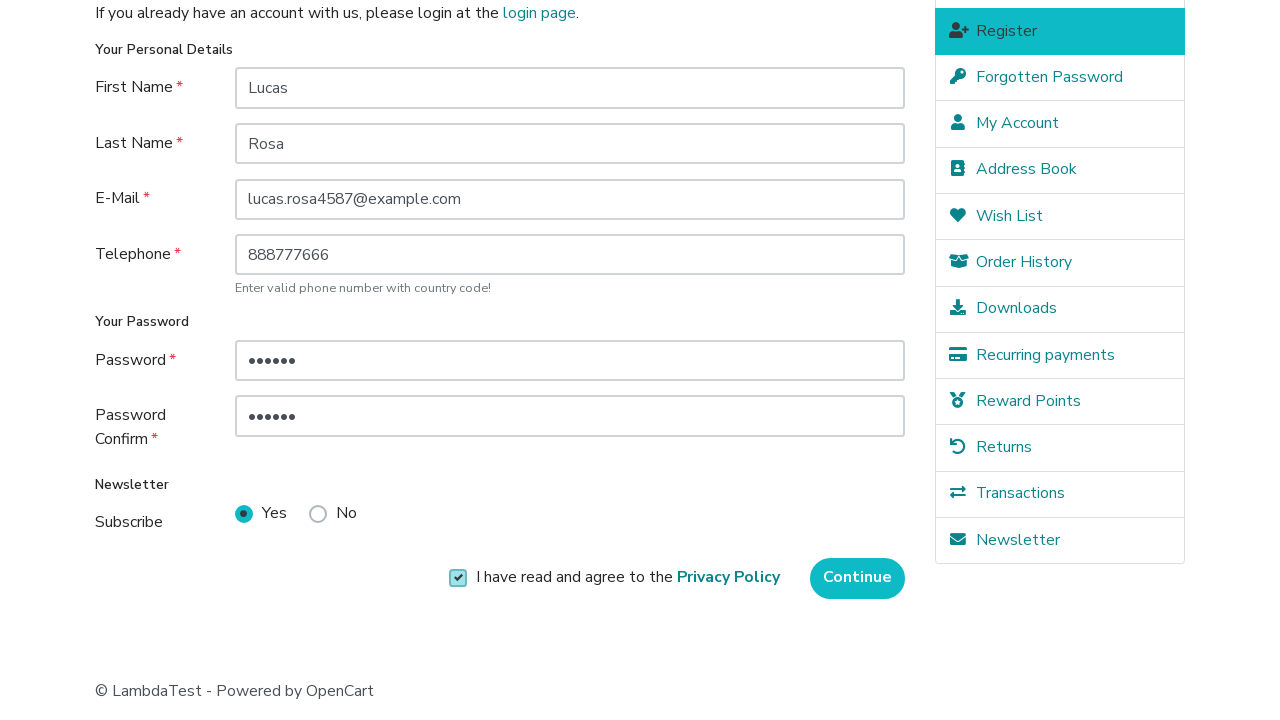

Clicked Continue button to submit registration at (858, 578) on xpath=//input[@value='Continue']
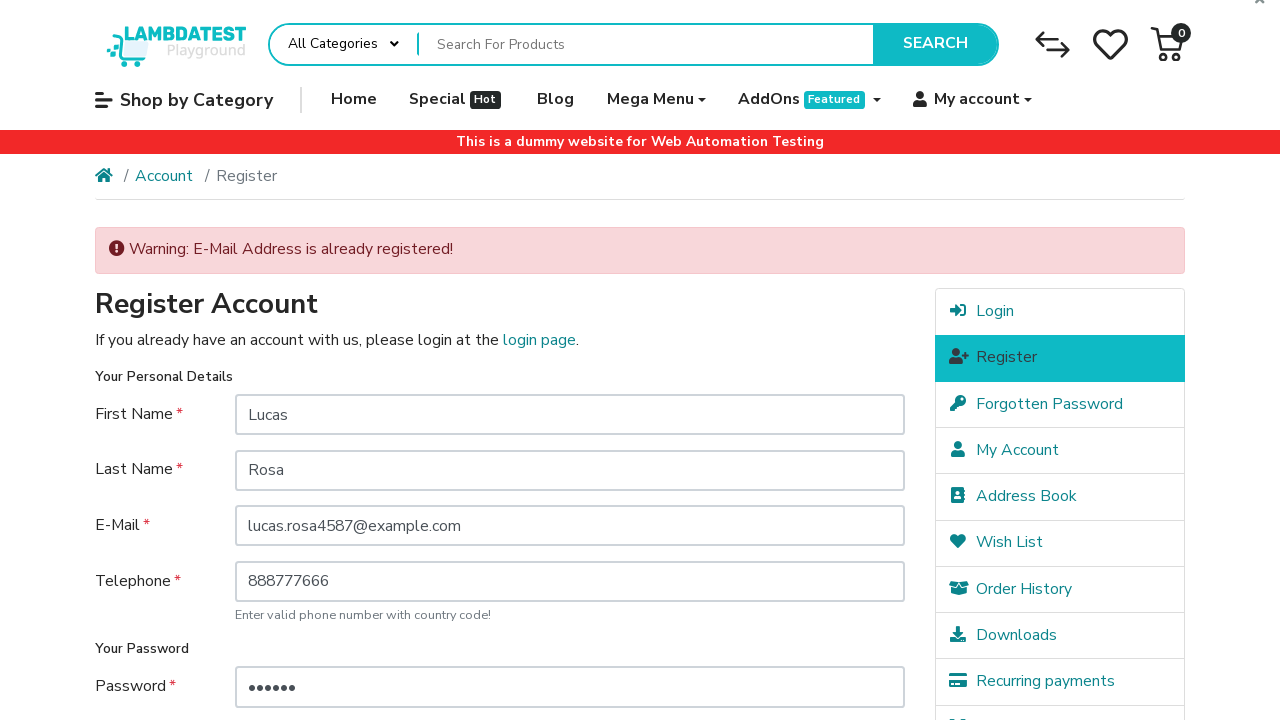

Success page loaded and heading element appeared
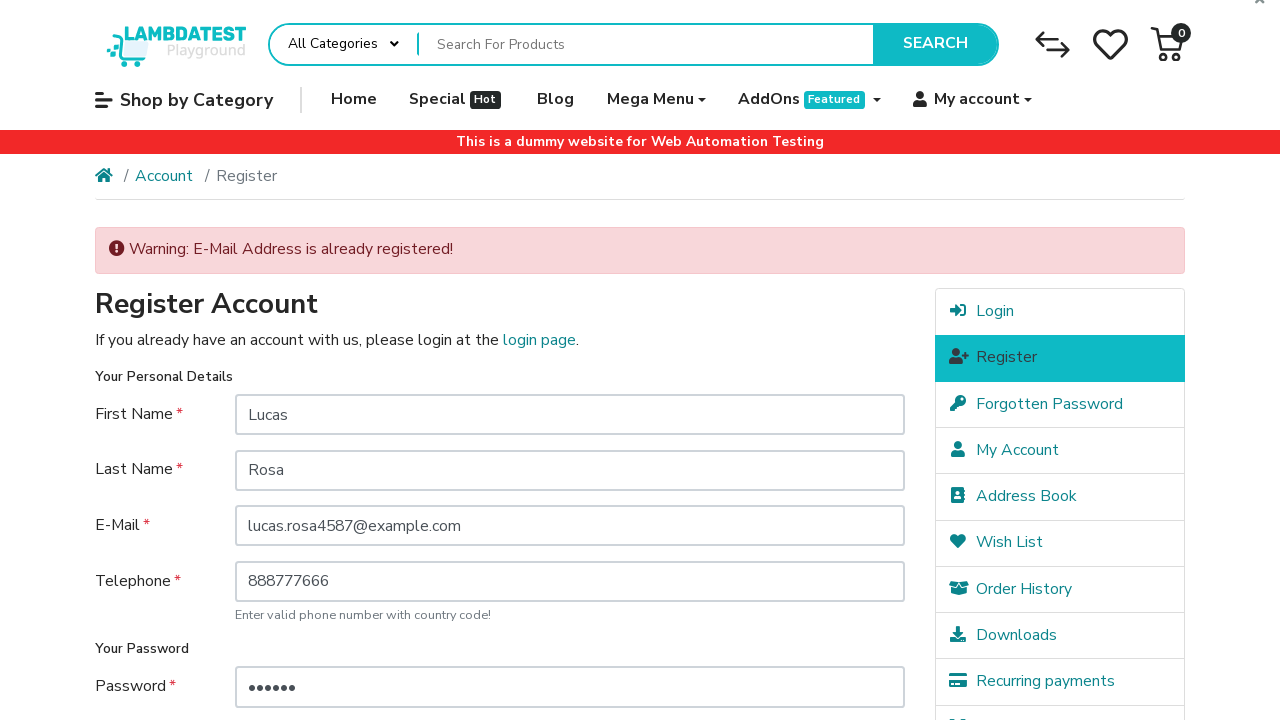

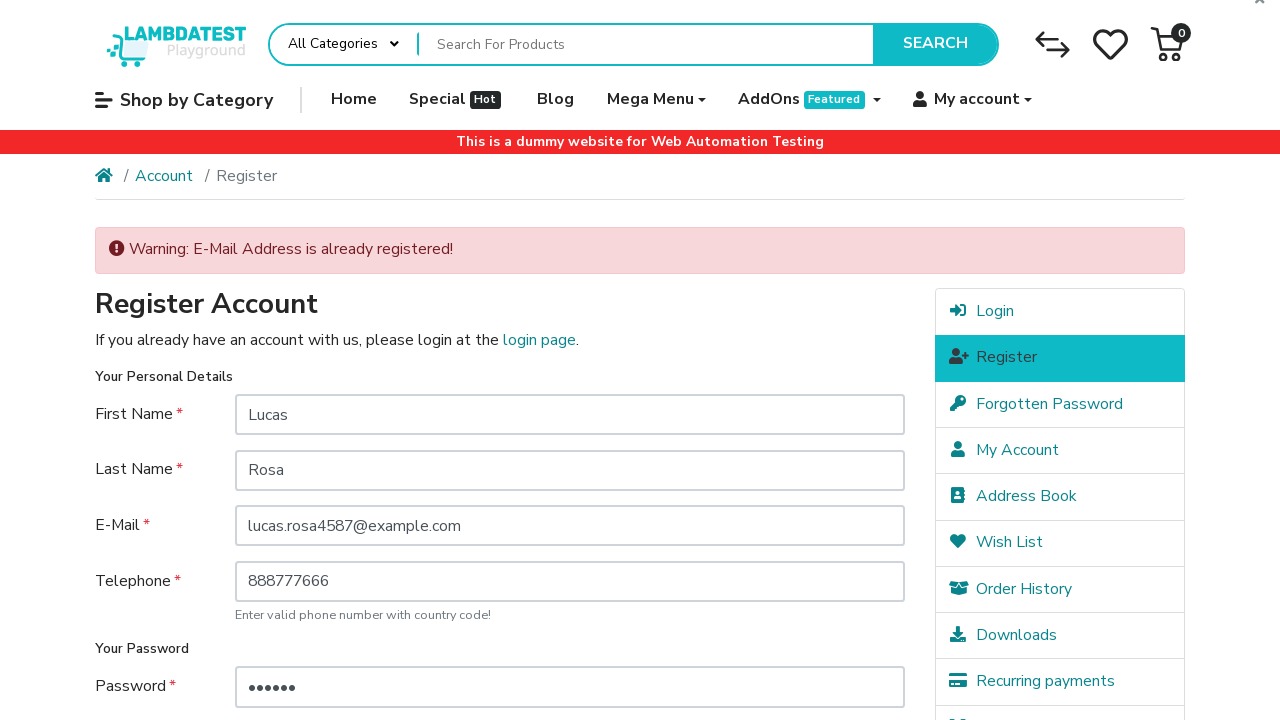